Tests checkbox functionality by verifying initial states and toggling checkboxes to confirm selection/deselection works correctly

Starting URL: http://practice.cydeo.com/checkboxes

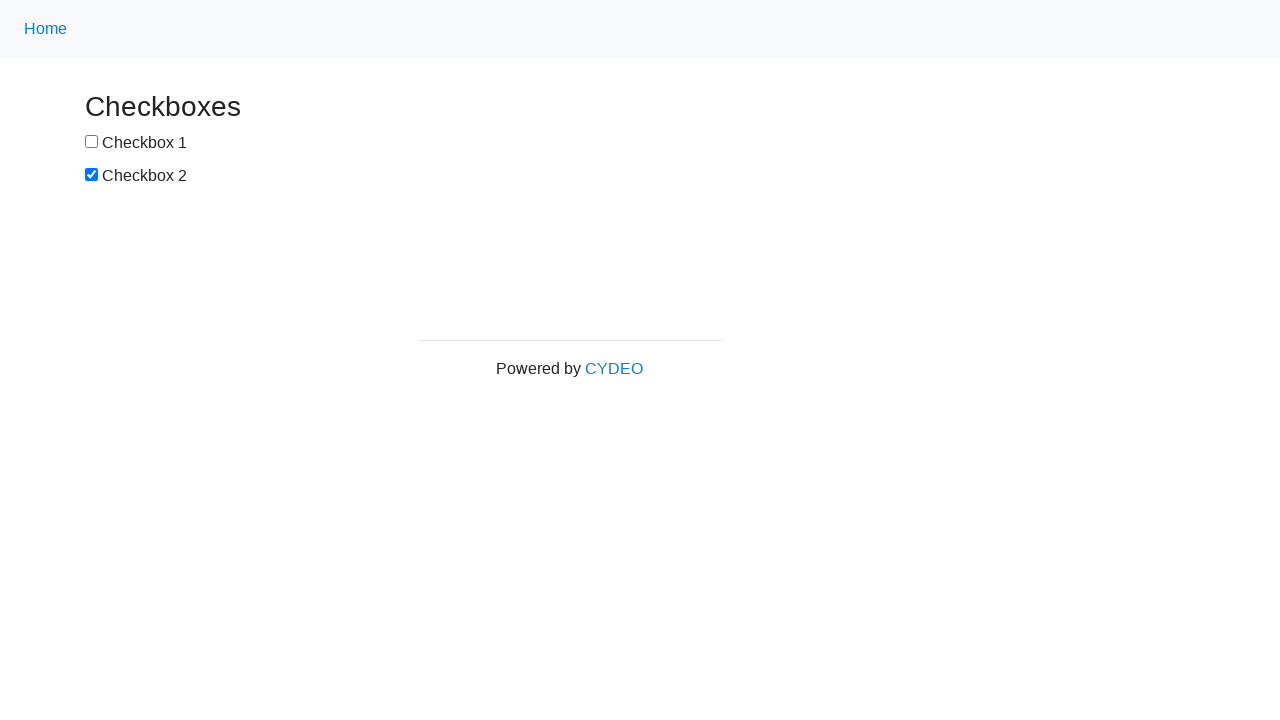

Located checkbox 1 element
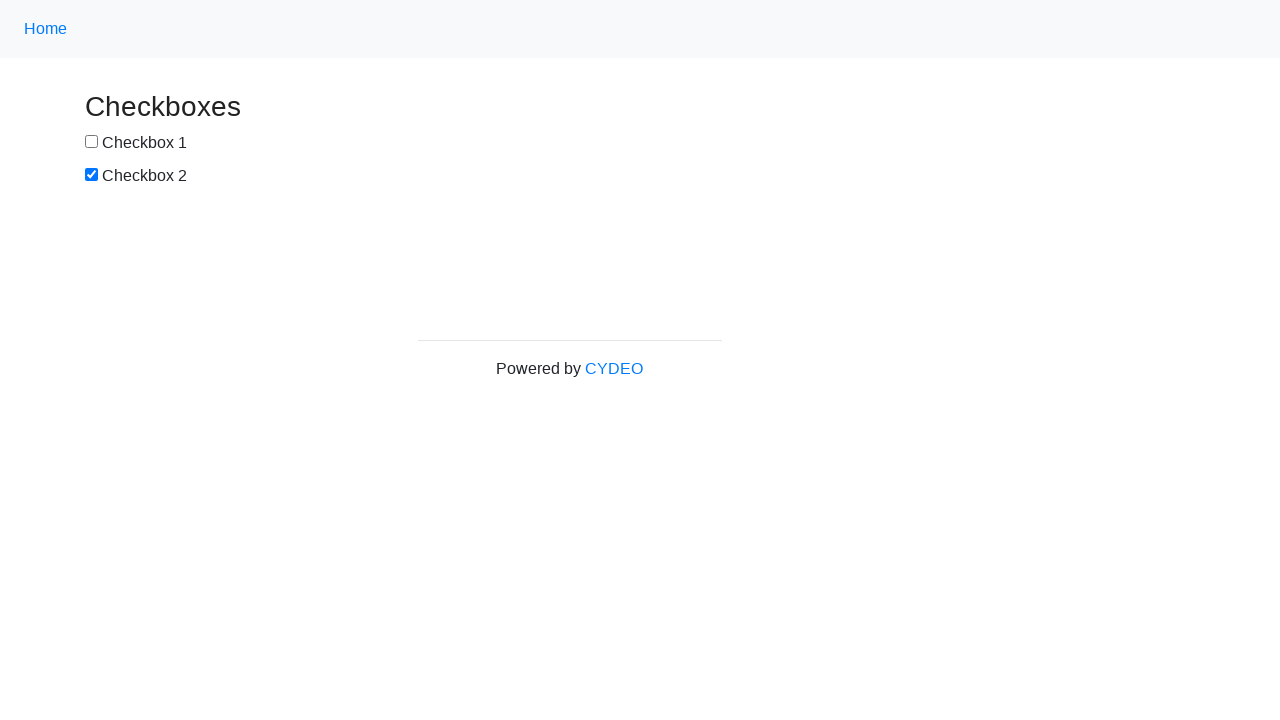

Verified checkbox 1 is unchecked initially
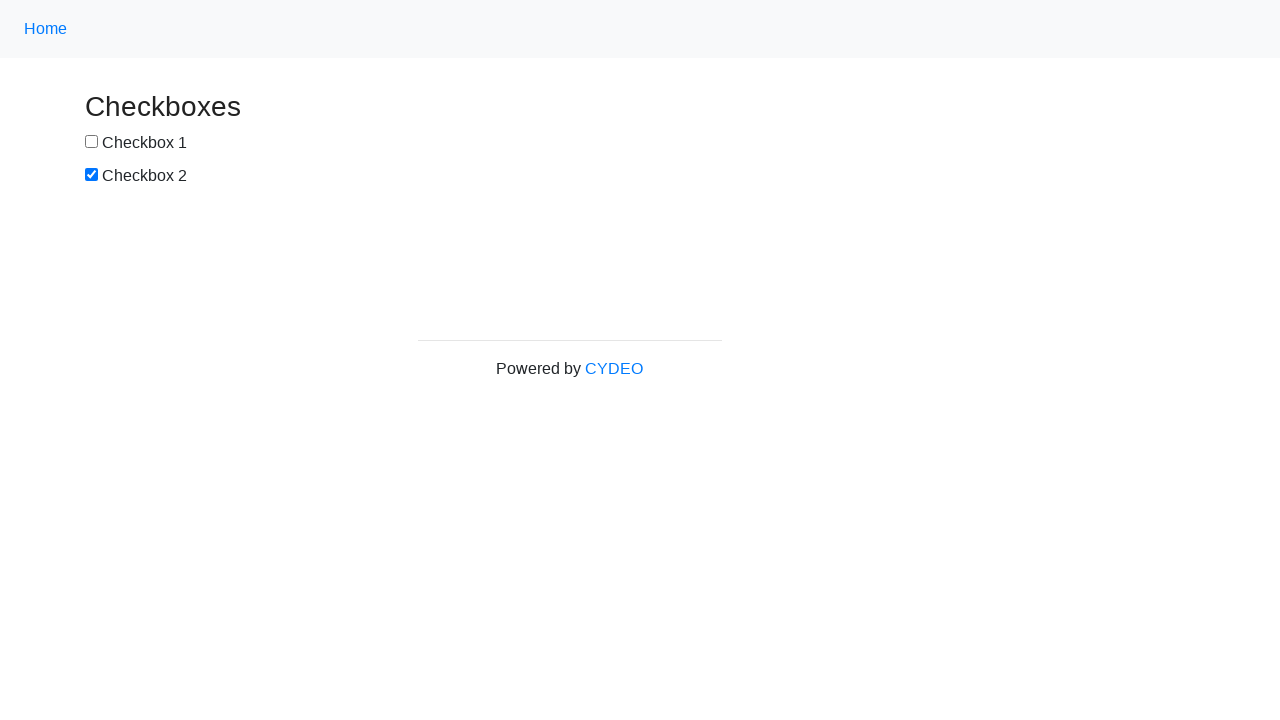

Located checkbox 2 element
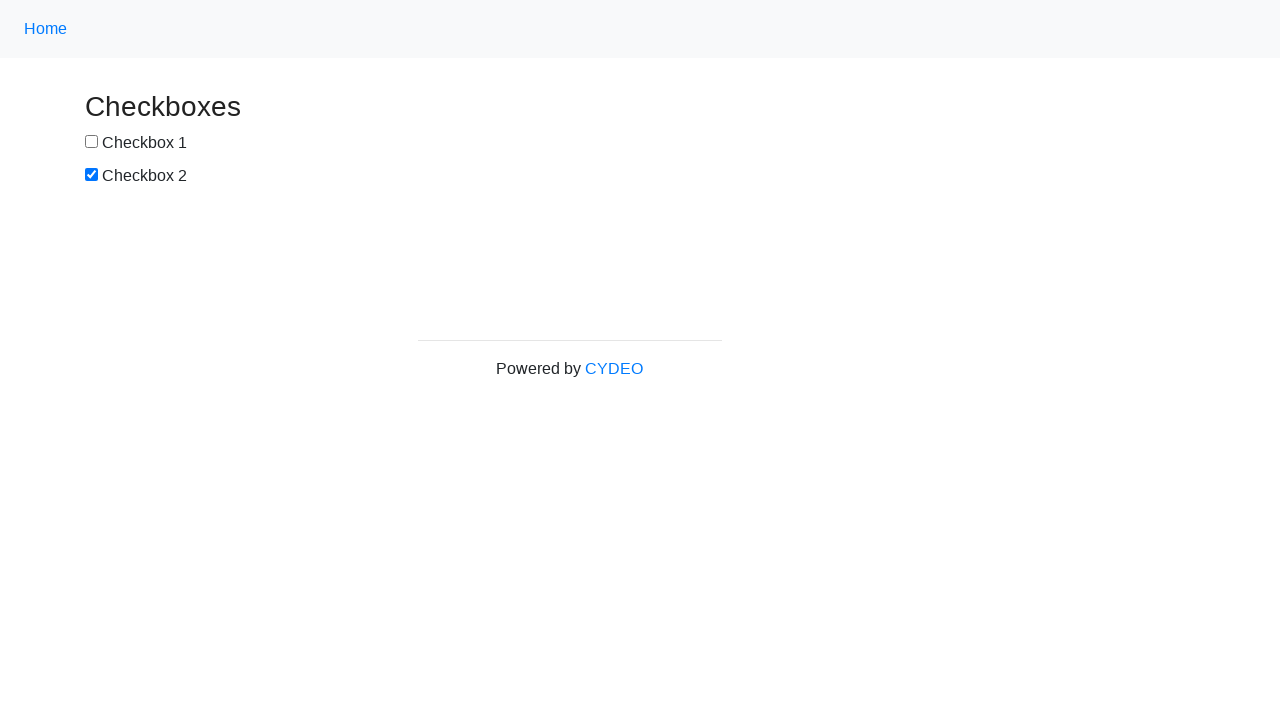

Verified checkbox 2 is checked initially
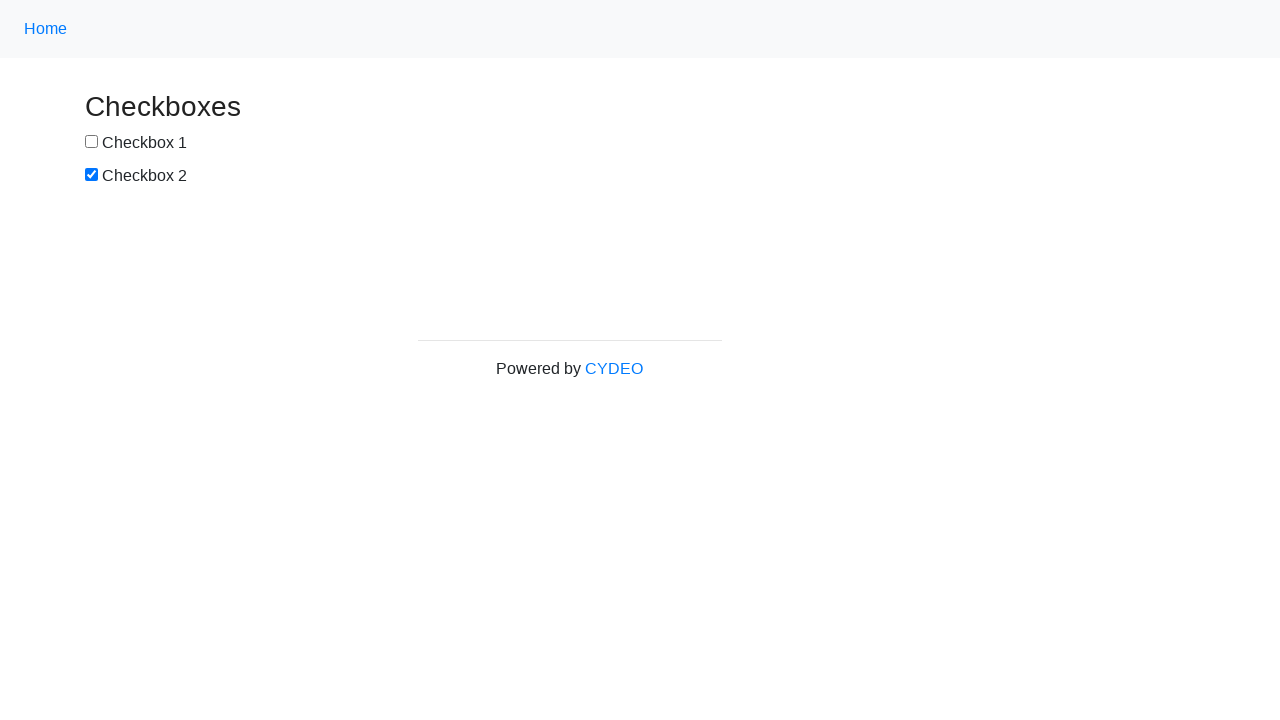

Clicked checkbox 1 to select it at (92, 142) on input#box1
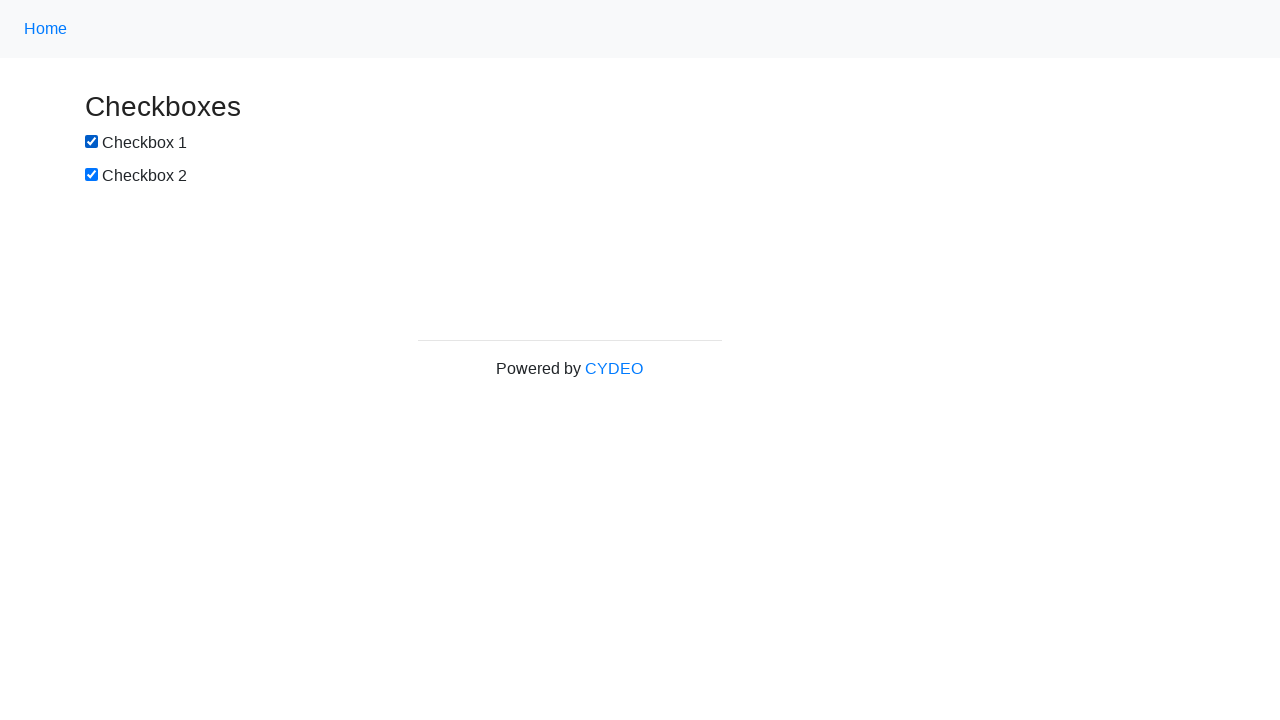

Clicked checkbox 2 to deselect it at (92, 175) on input[name='checkbox2']
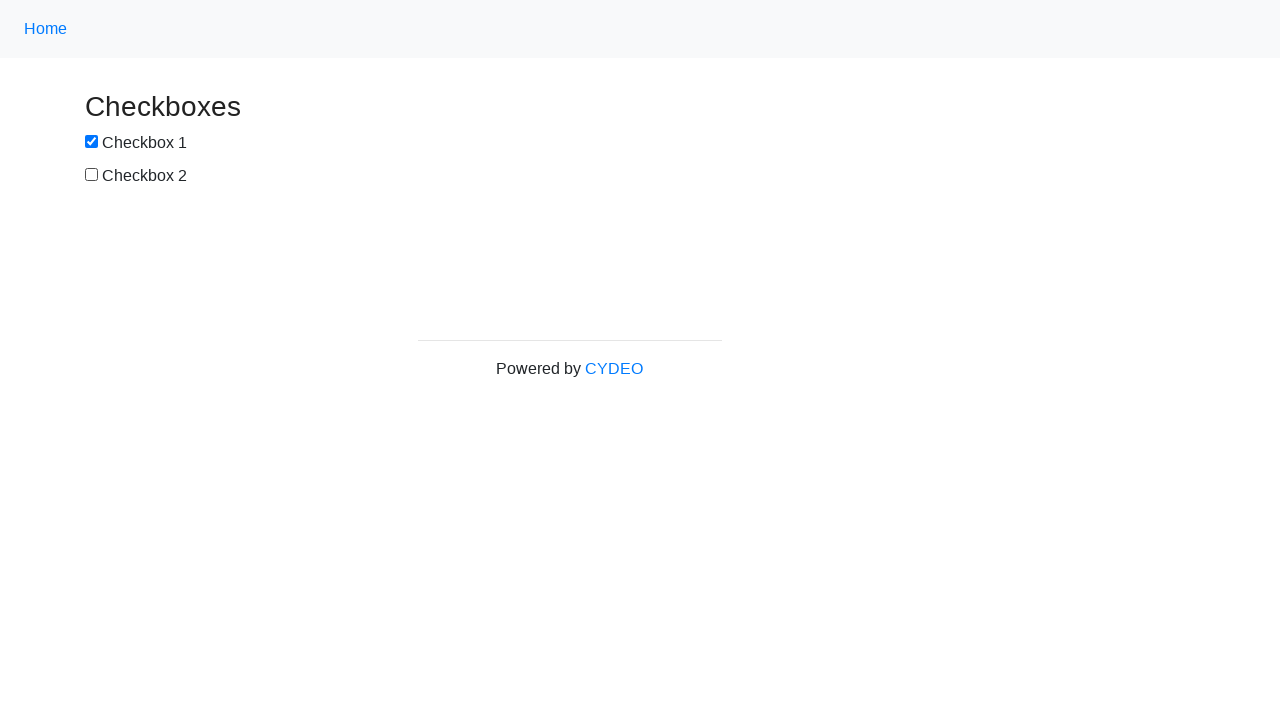

Verified checkbox 1 is now checked
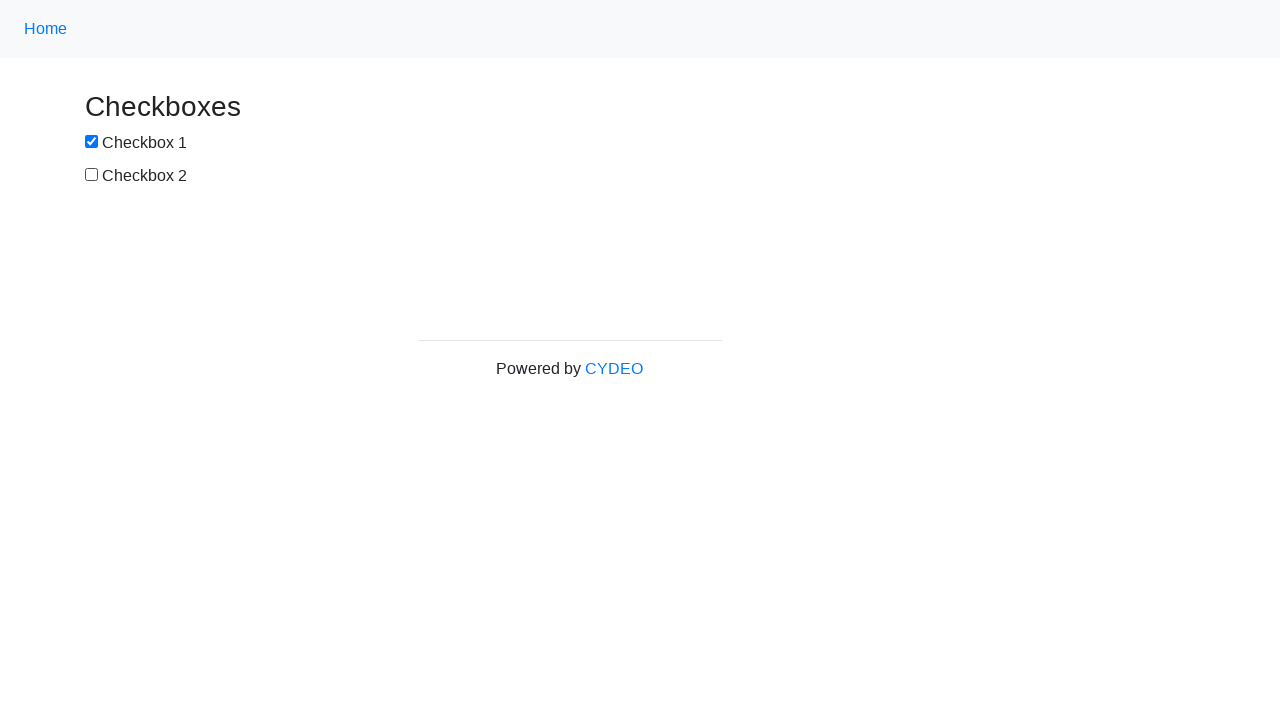

Verified checkbox 2 is now unchecked
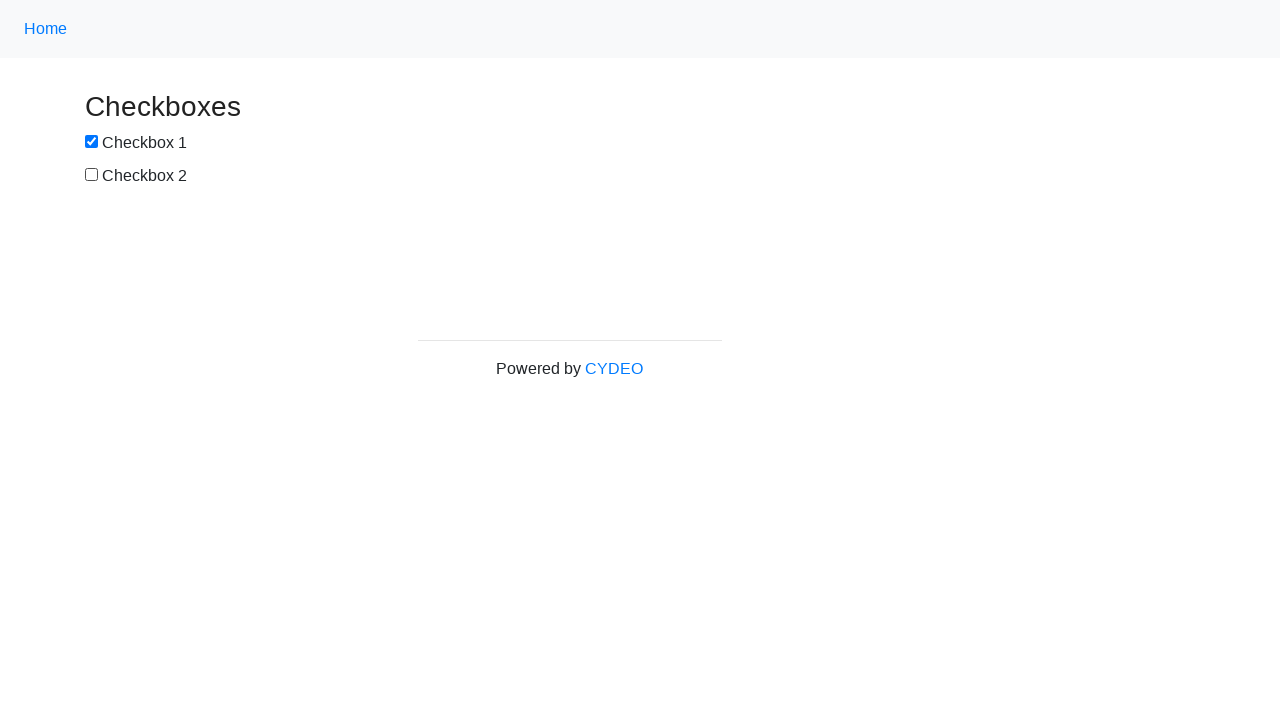

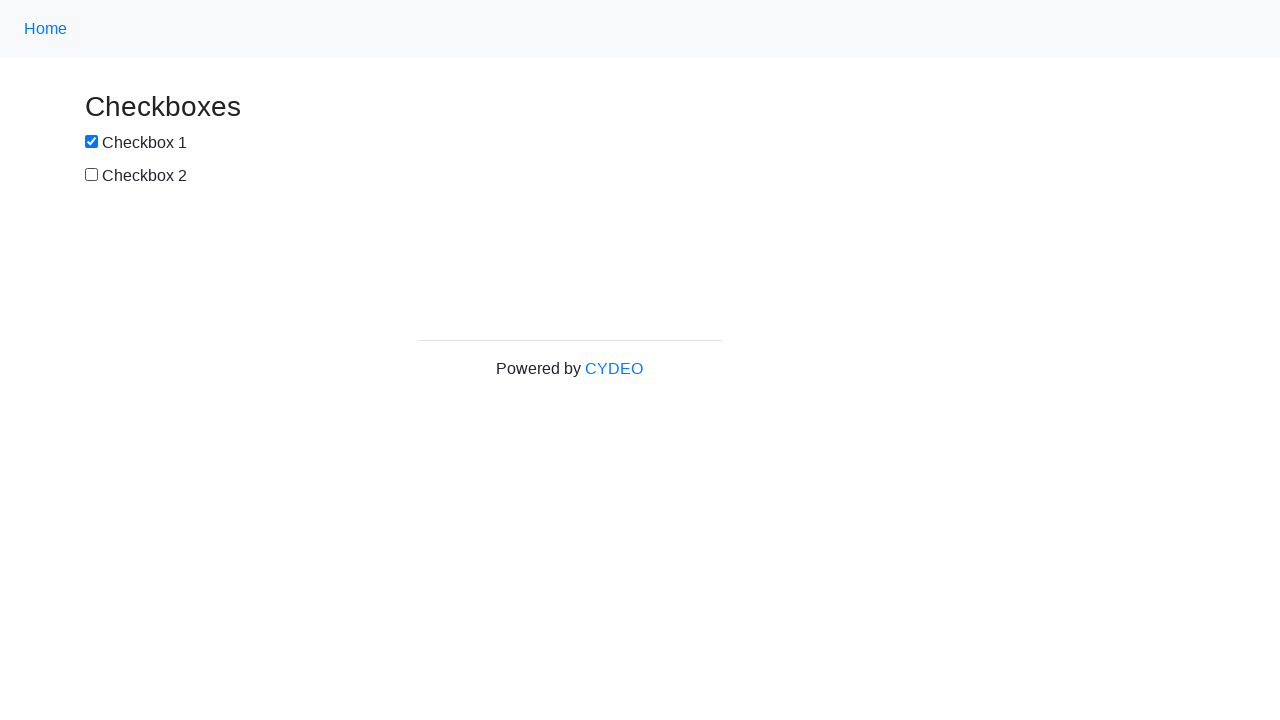